Simple test to navigate to the Rostelecom authorization page and verify it loads

Starting URL: https://b2c.passport.rt.ru/auth

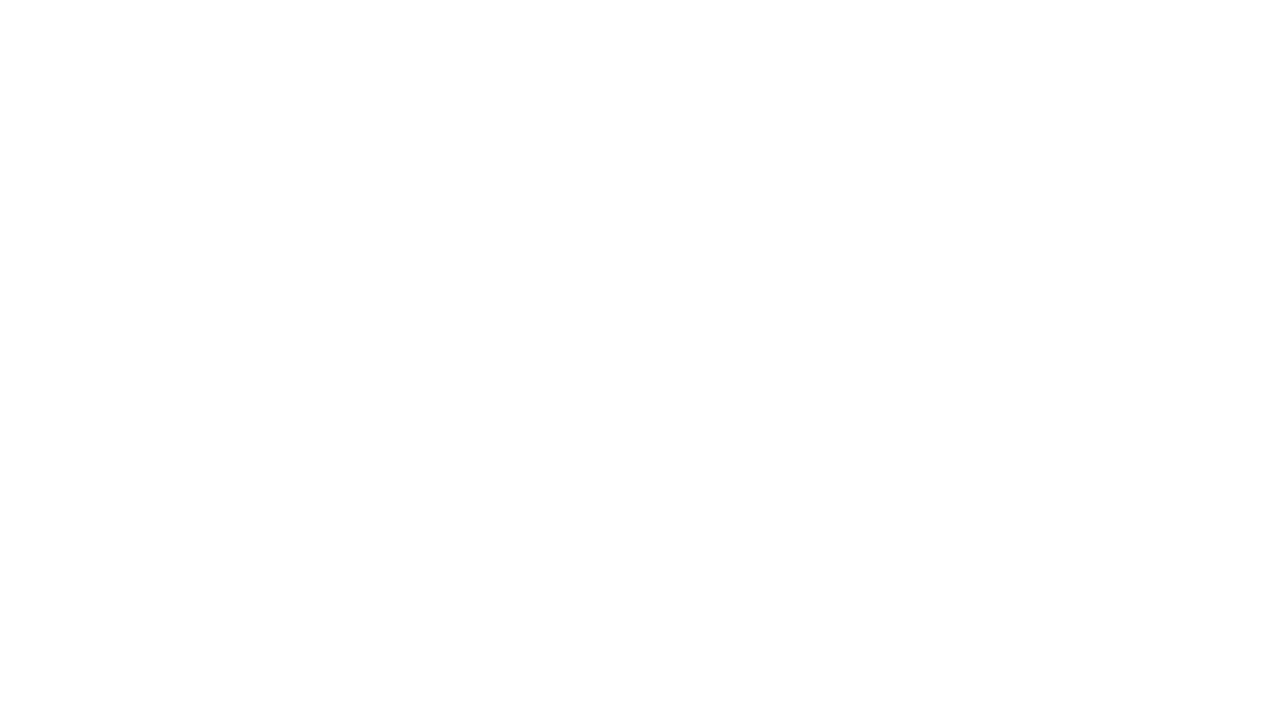

Waited 5 seconds for page to fully load
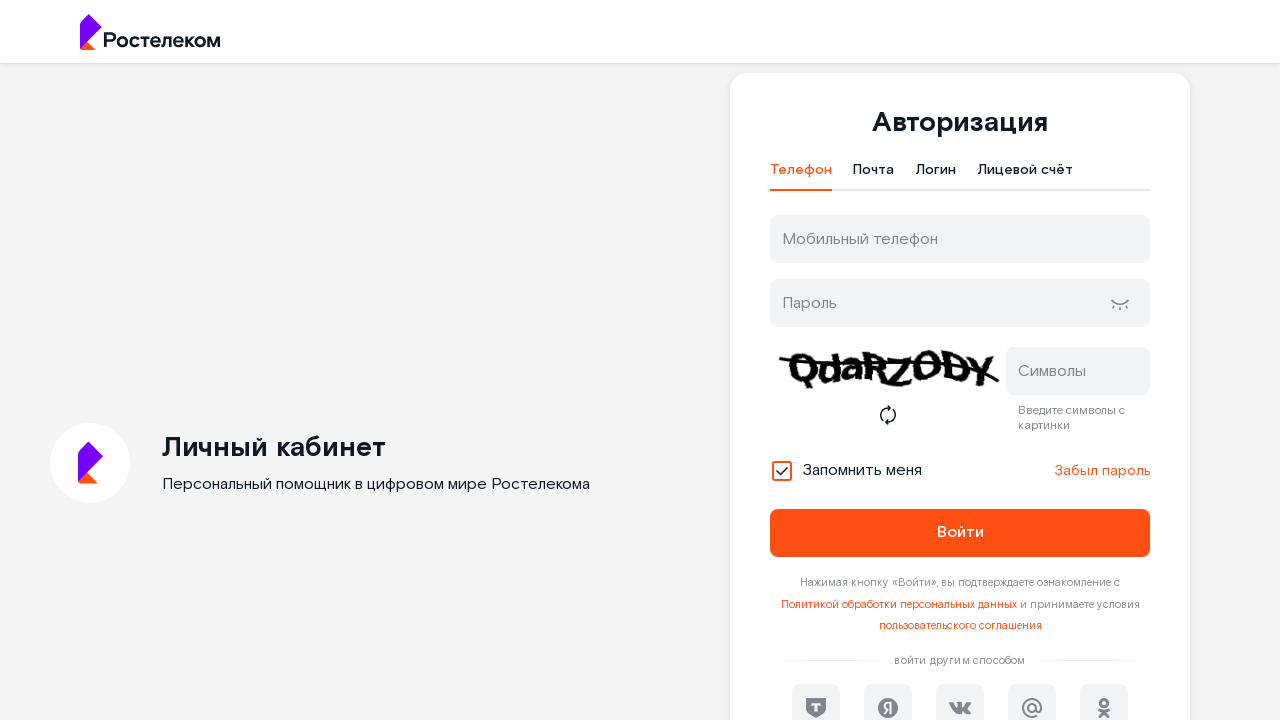

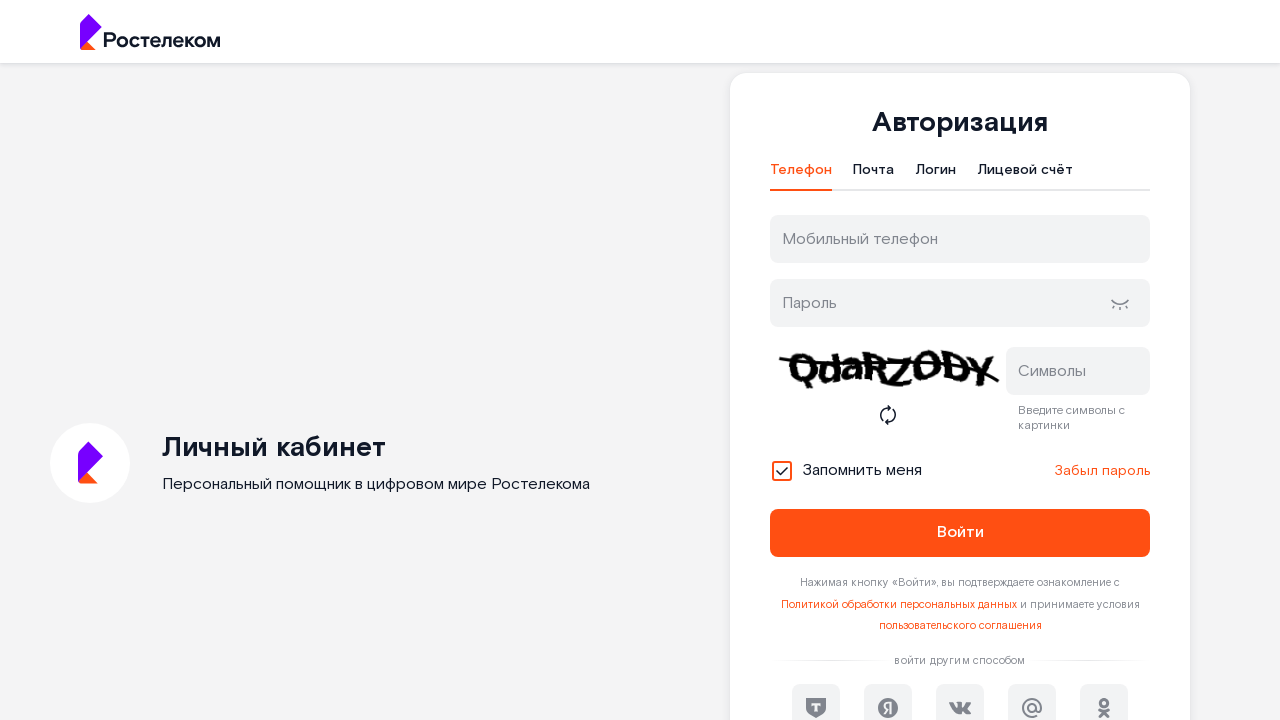